Tests dropdown/radio button functionality by clicking on a trip type radio button and verifying that a related div element becomes enabled (style changes)

Starting URL: https://rahulshettyacademy.com/dropdownsPractise/

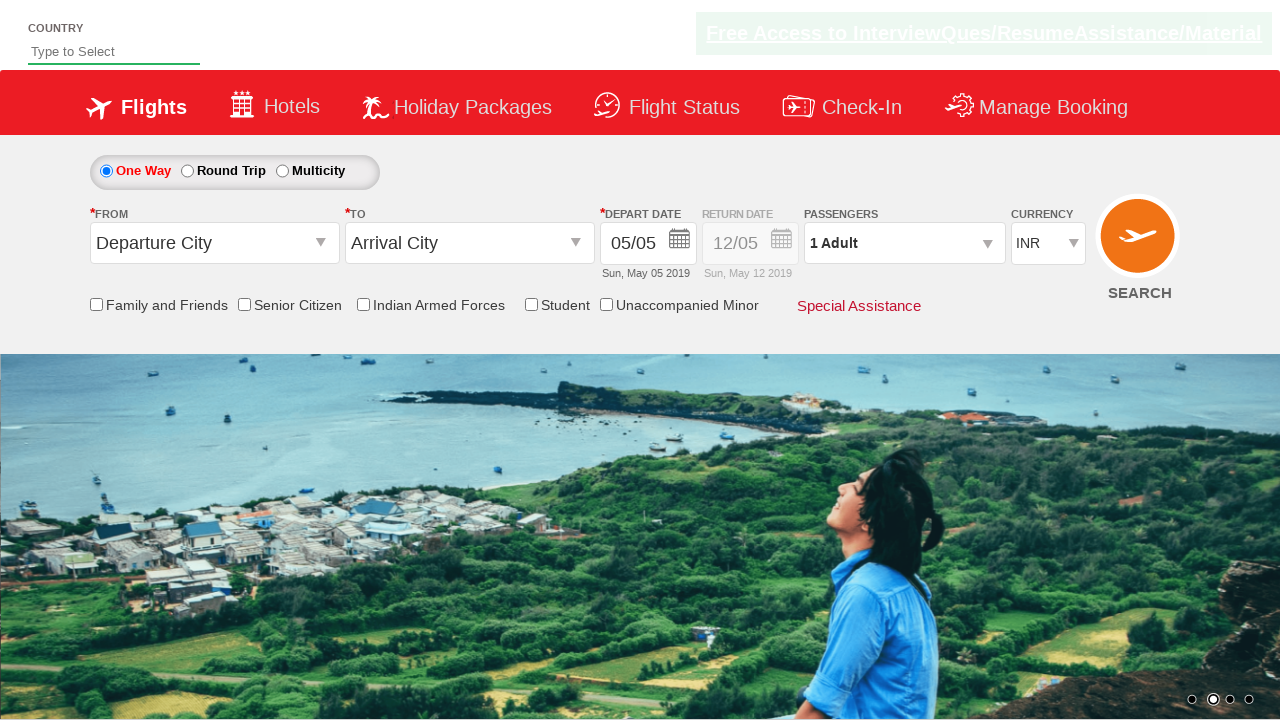

Located return date field element
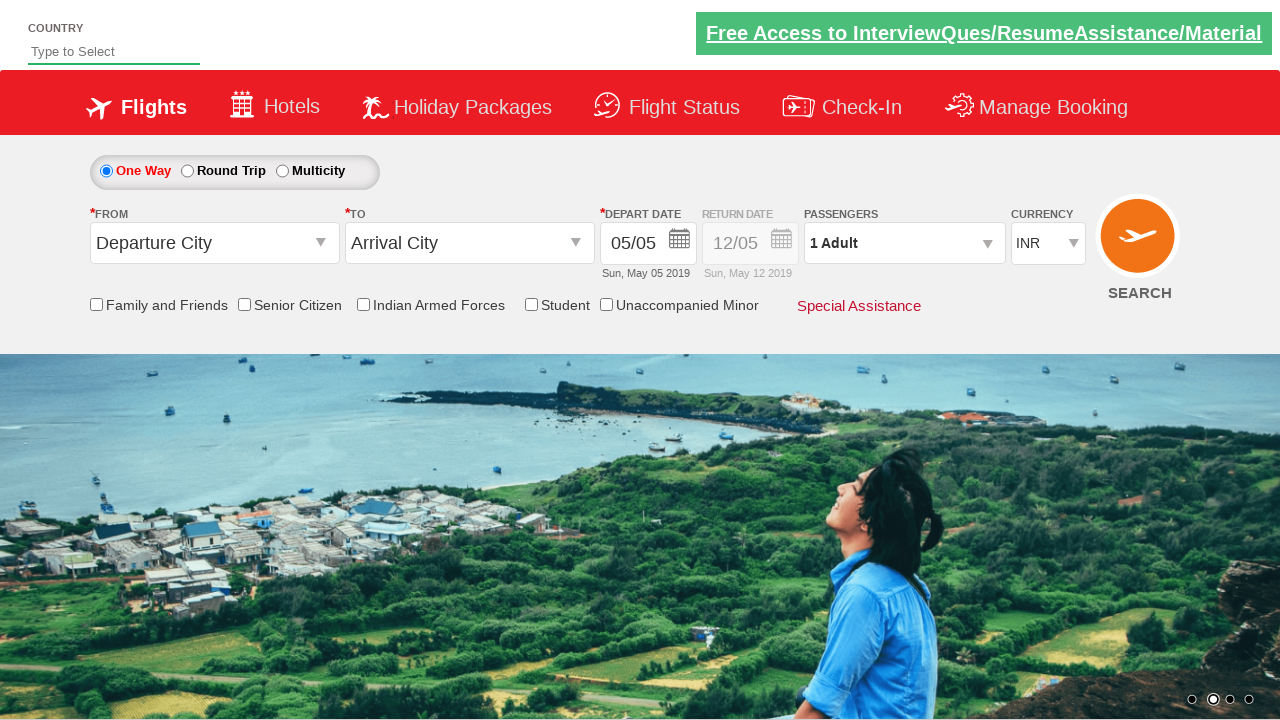

Checked if return date field is enabled
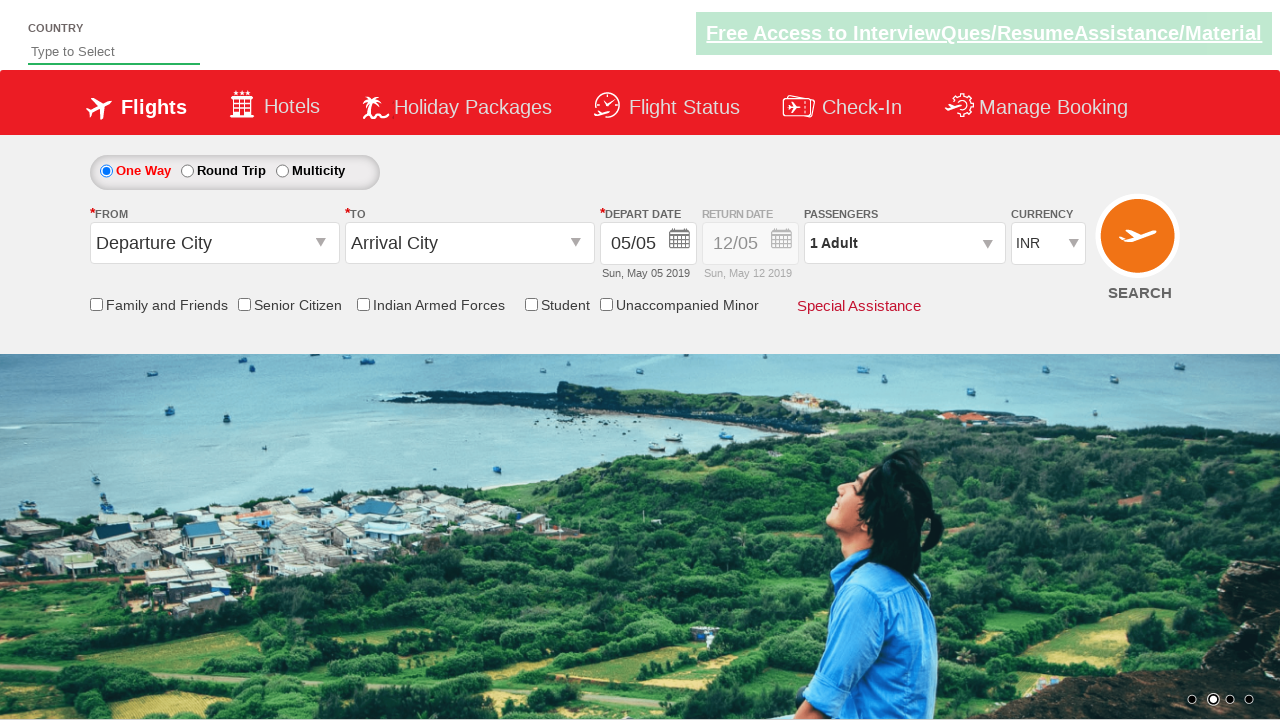

Located Div1 element
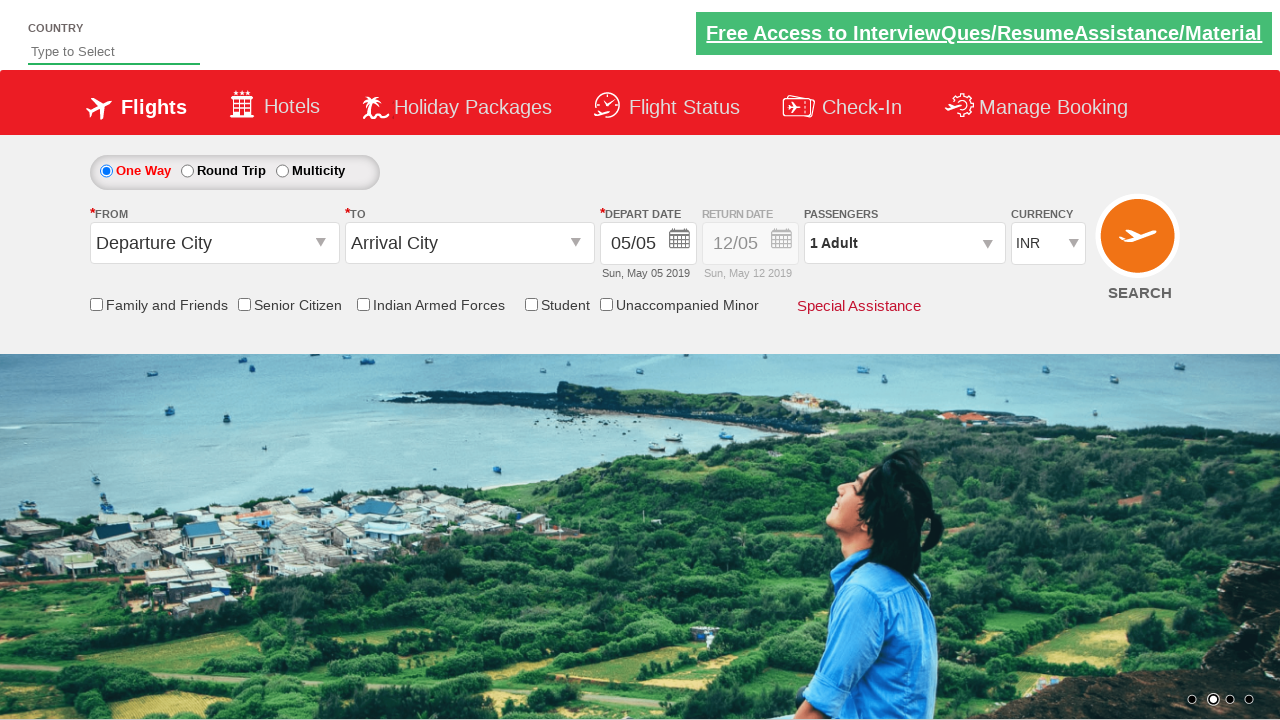

Retrieved initial Div1 style attribute
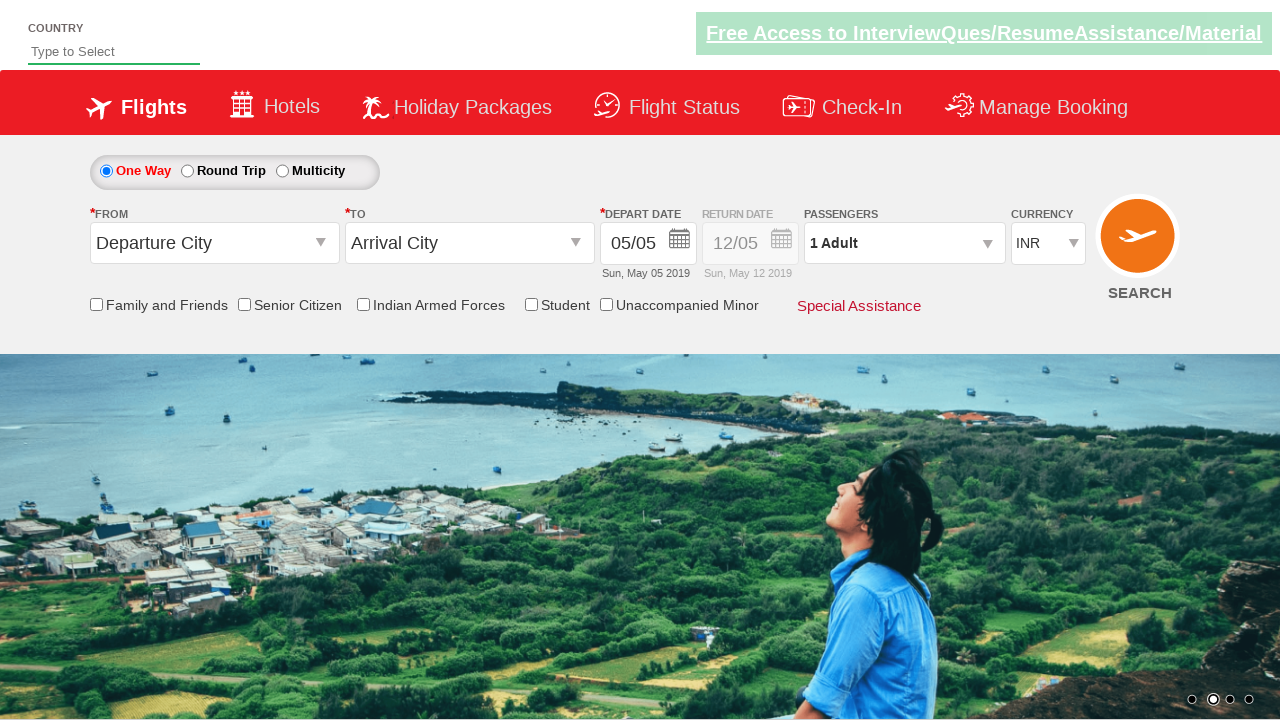

Clicked round trip radio button at (187, 171) on #ctl00_mainContent_rbtnl_Trip_1
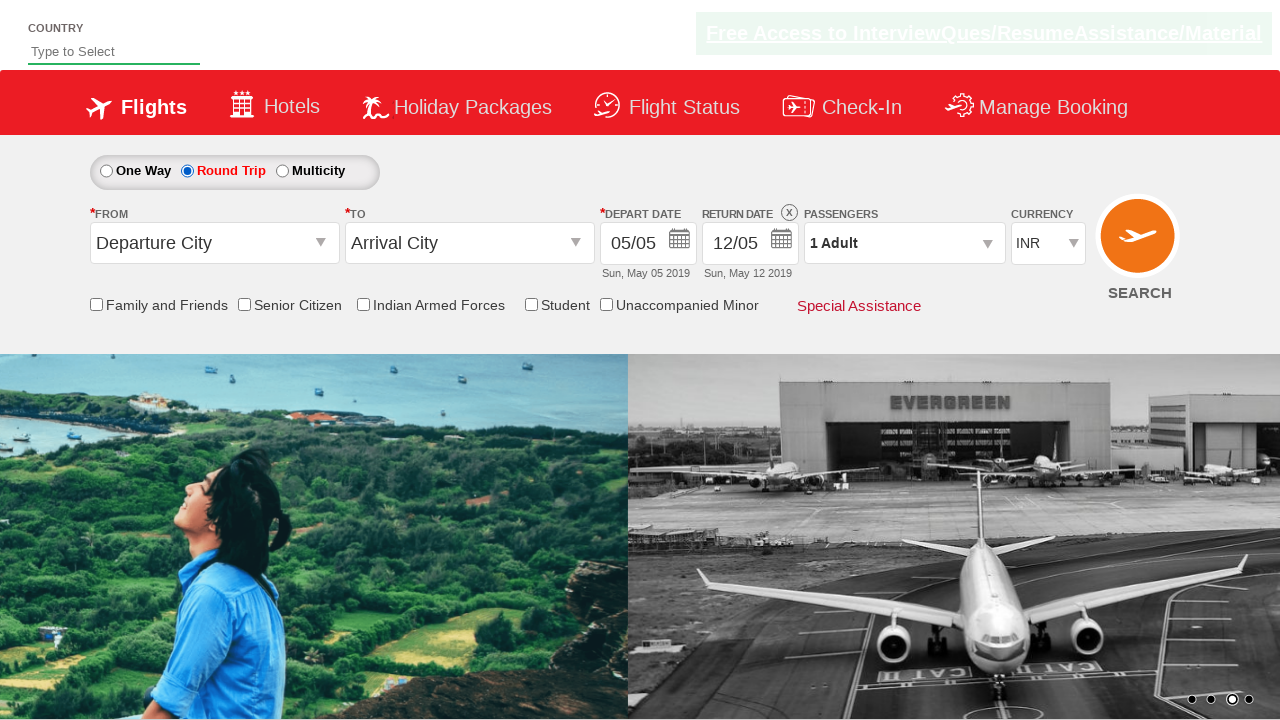

Waited 500ms for style change to complete
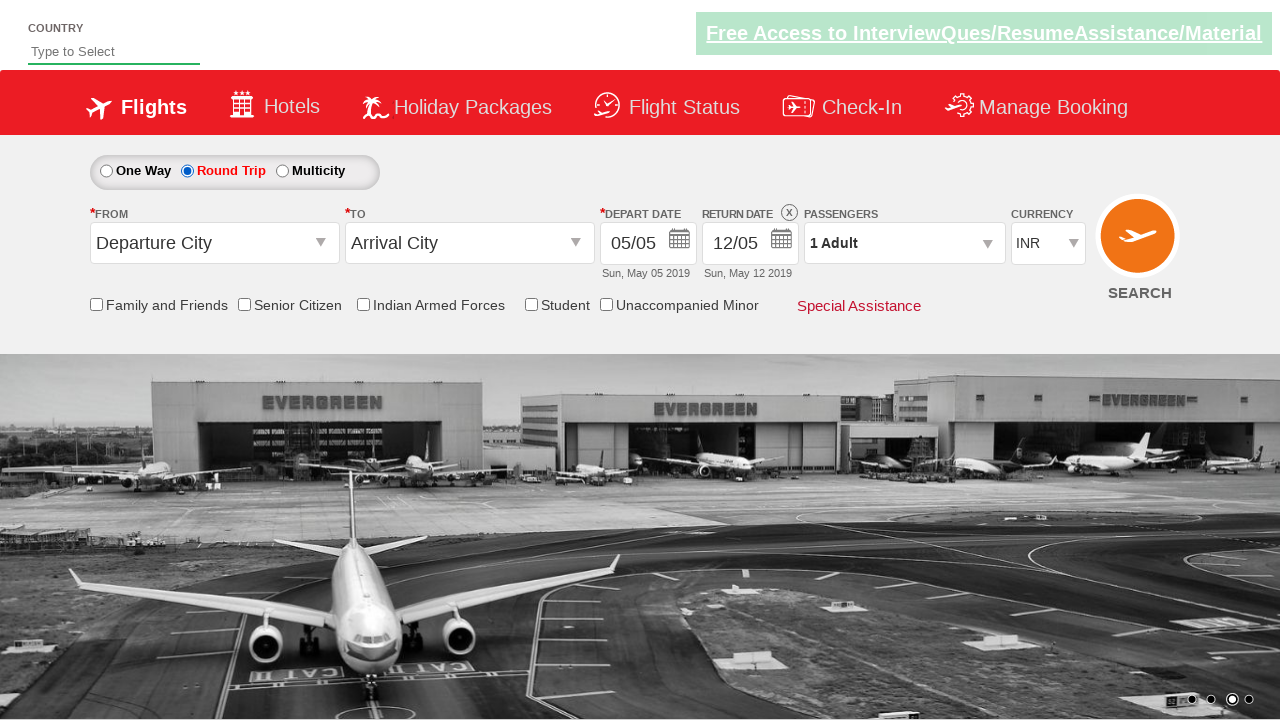

Retrieved updated Div1 style attribute after radio button click
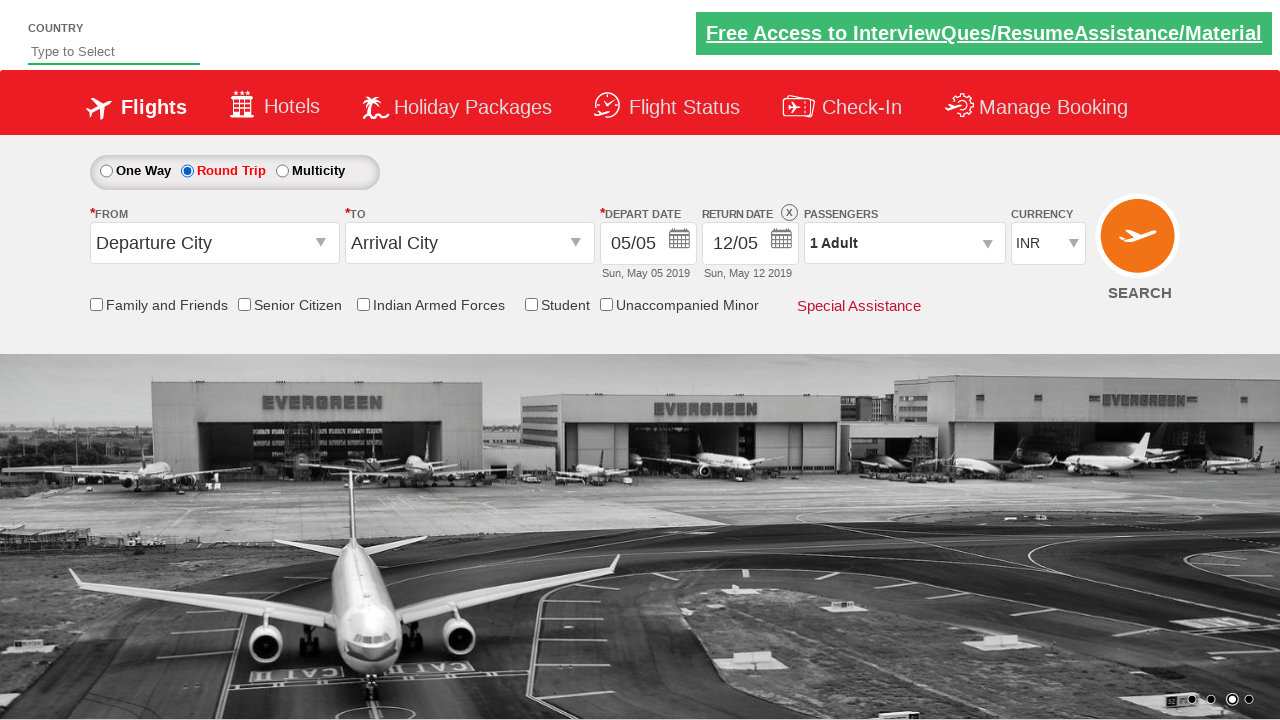

Verified Div1 is enabled - style contains opacity value of 1
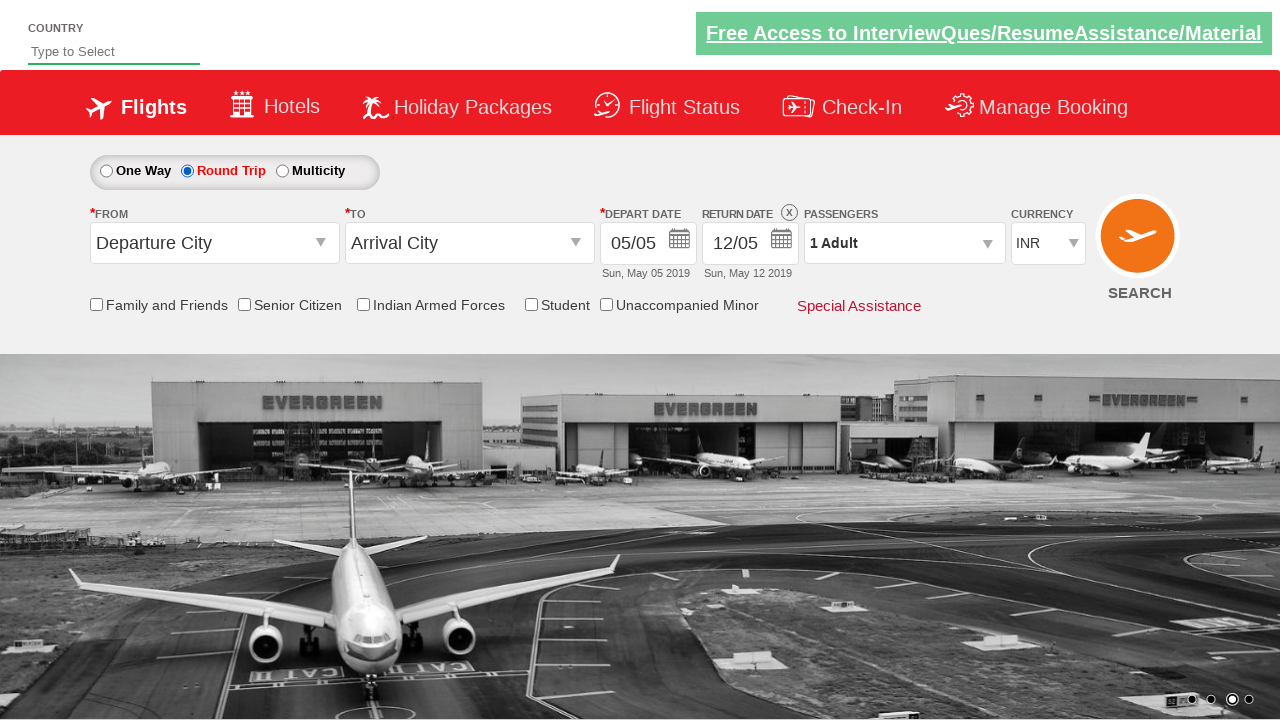

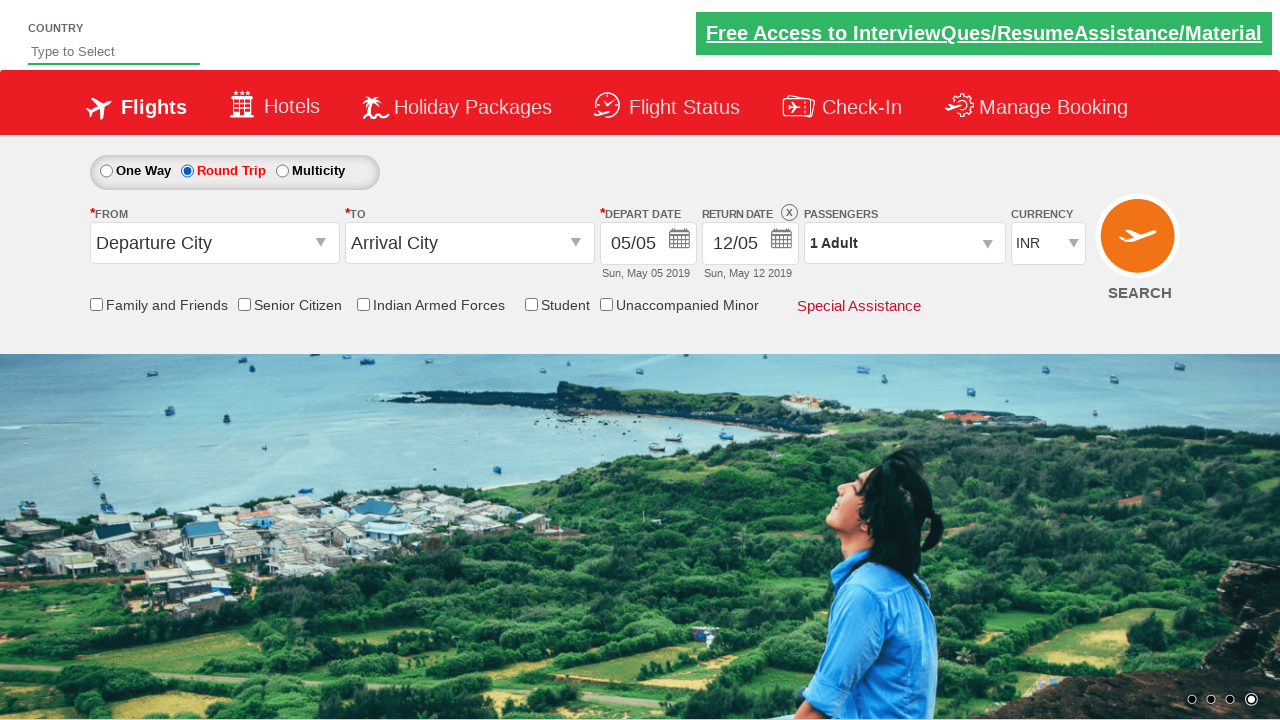